Tests form interaction by extracting a hidden attribute value from an element, calculating a mathematical result, entering it in an input field, and selecting a checkbox and radio button.

Starting URL: http://suninjuly.github.io/get_attribute.html

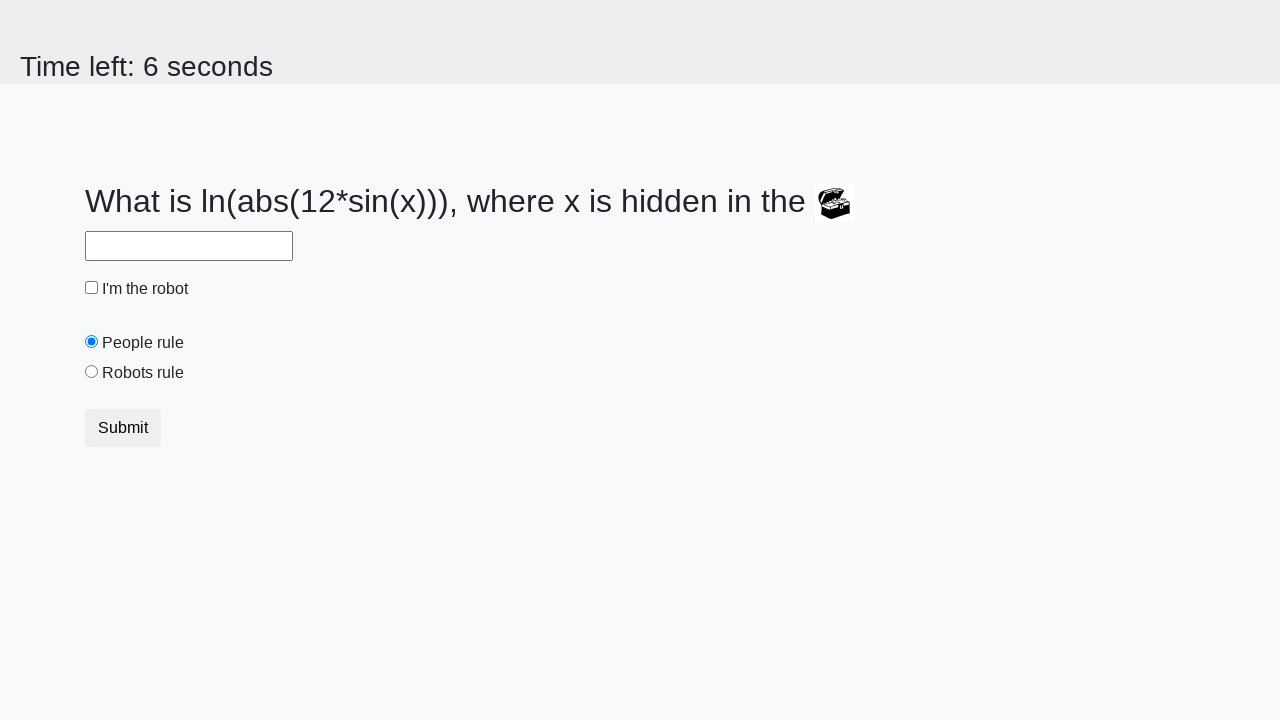

Located the treasure element
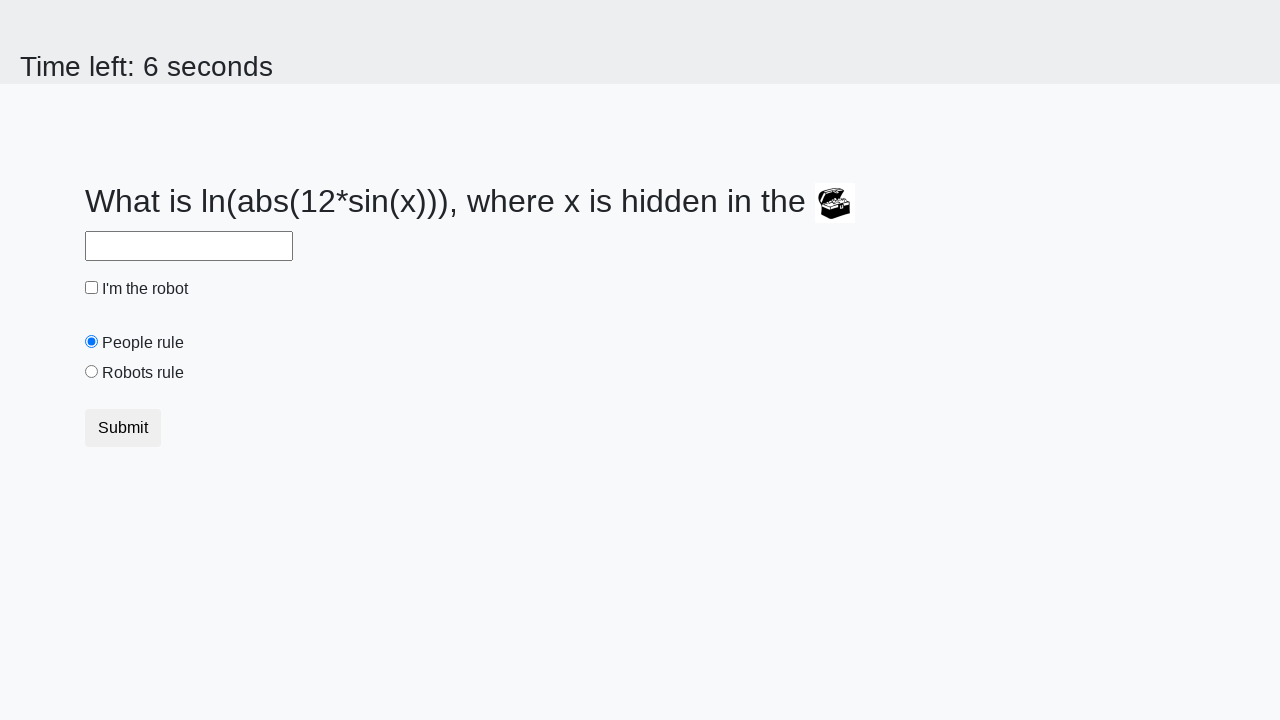

Extracted 'valuex' attribute value: 468
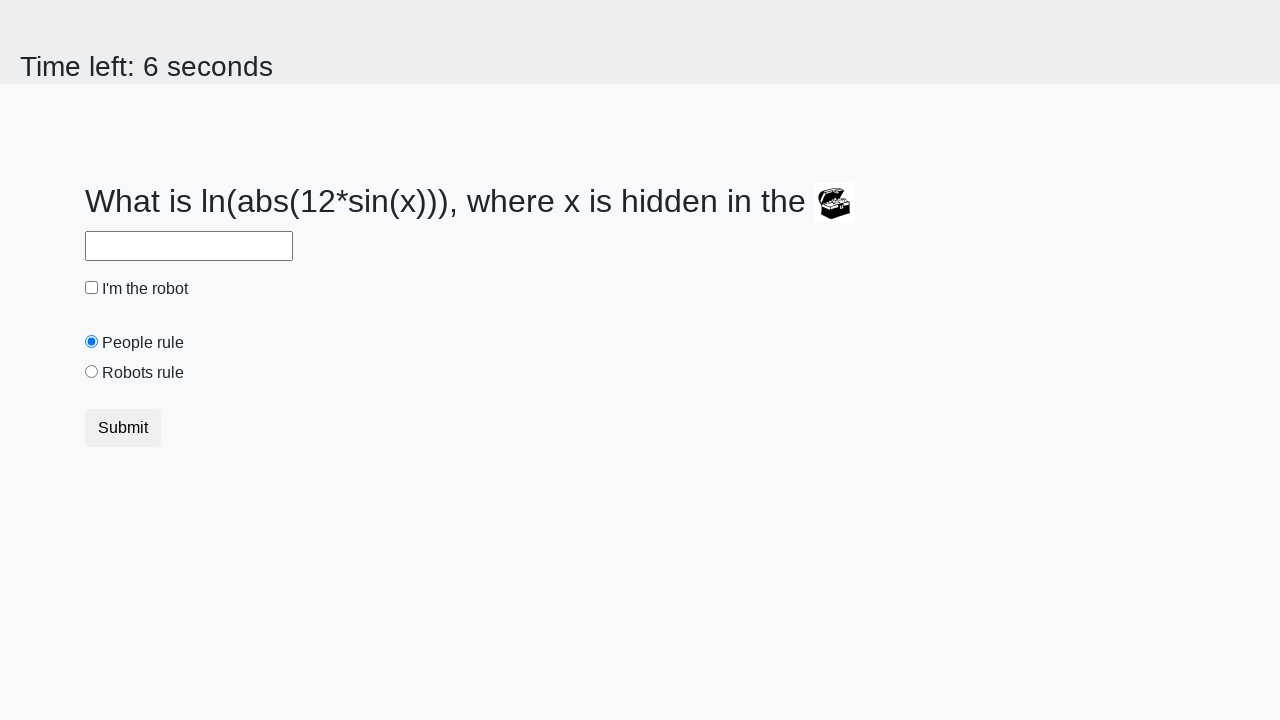

Calculated mathematical result using formula: 0.15342714684779035
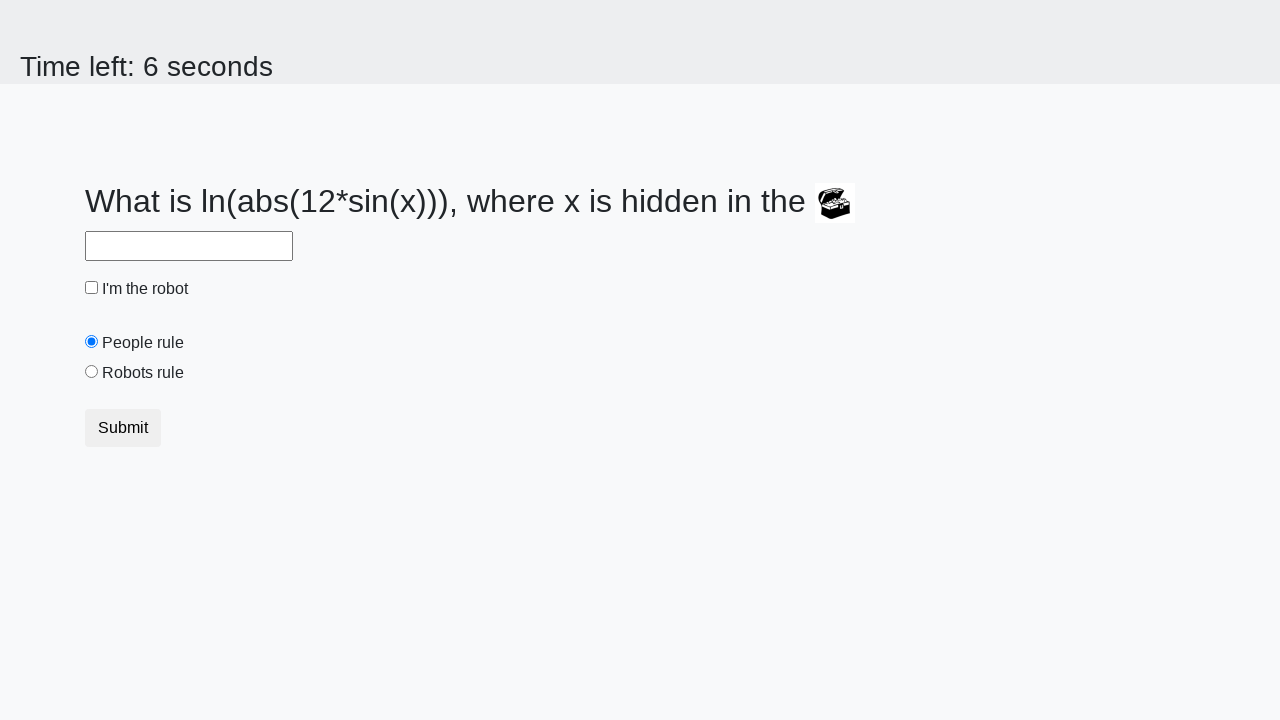

Entered calculated answer '0.15342714684779035' into answer field on #answer
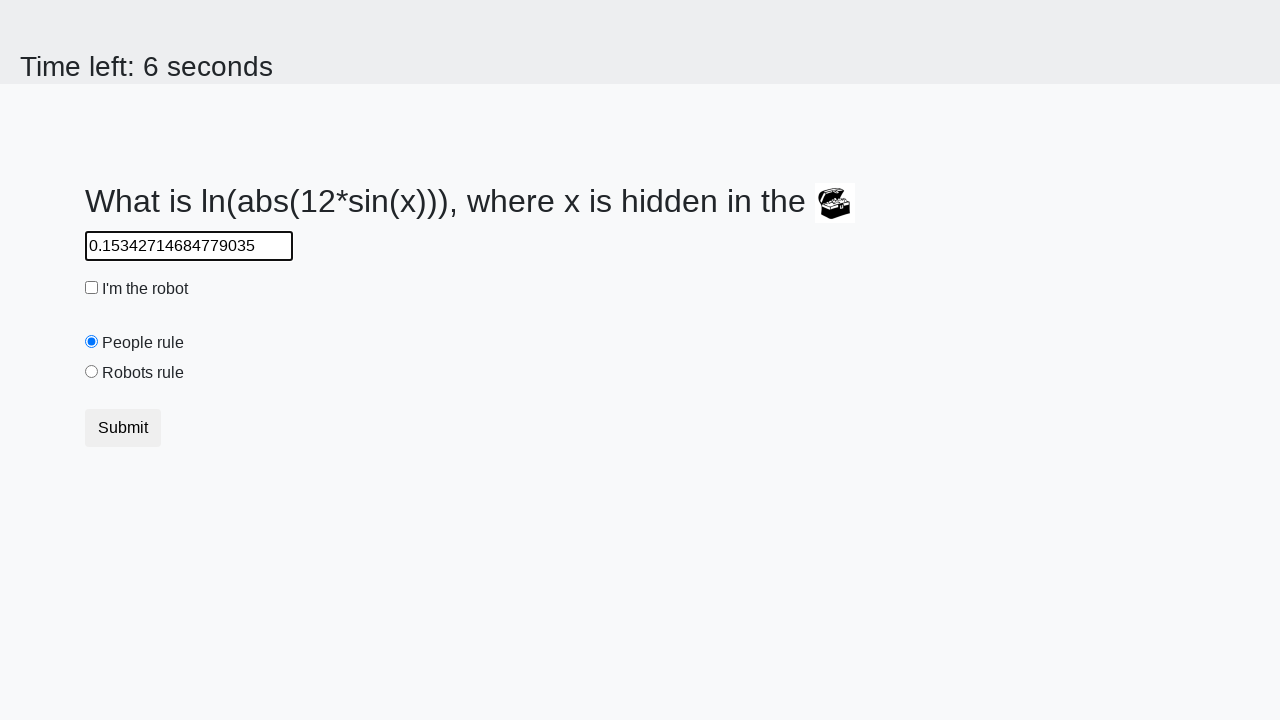

Clicked the robot checkbox at (92, 288) on #robotCheckbox
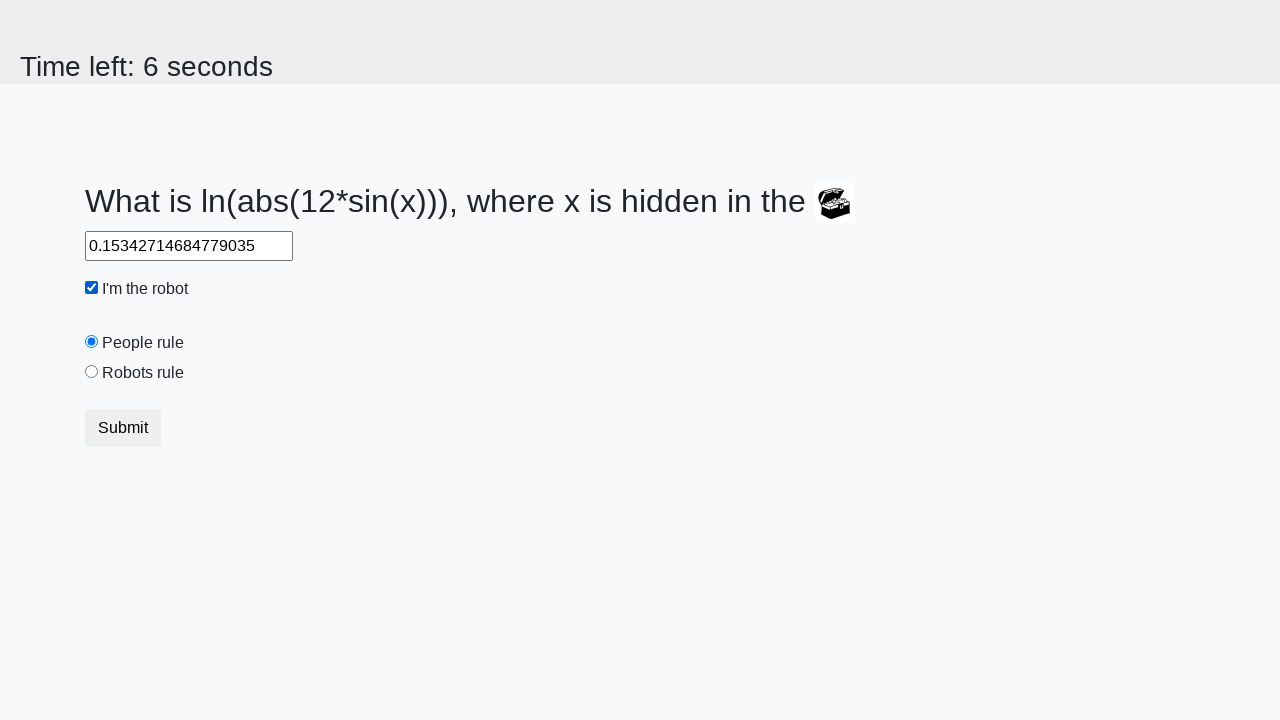

Selected the robots rule radio button at (92, 372) on #robotsRule
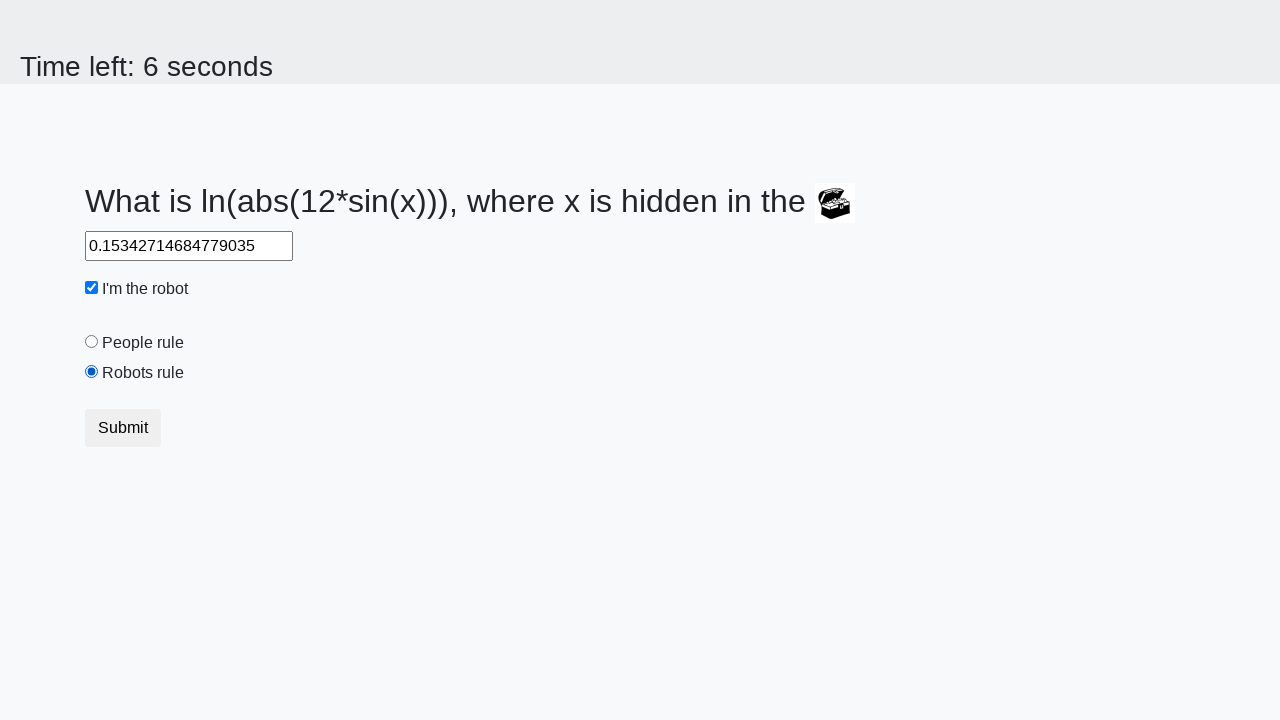

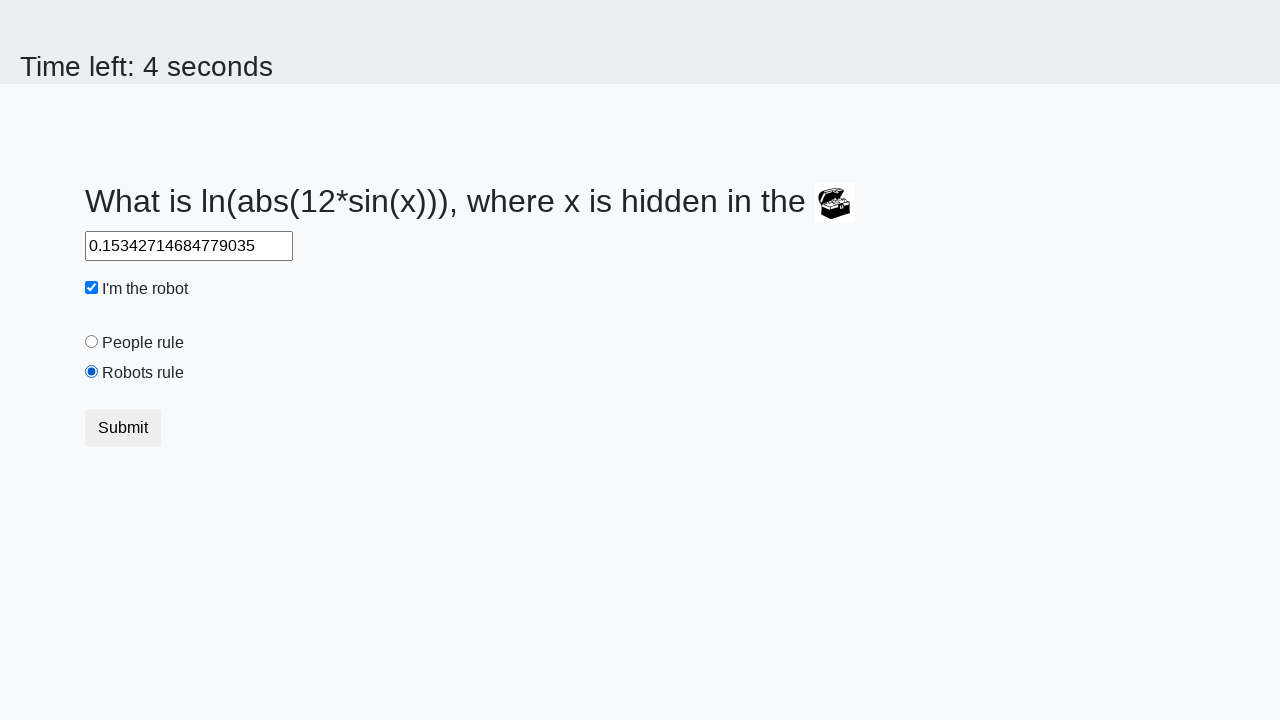